Tests various web element interactions on ParaBank website including clicking links, filling forms, and clearing input fields

Starting URL: https://parabank.parasoft.com/parabank/index.htm

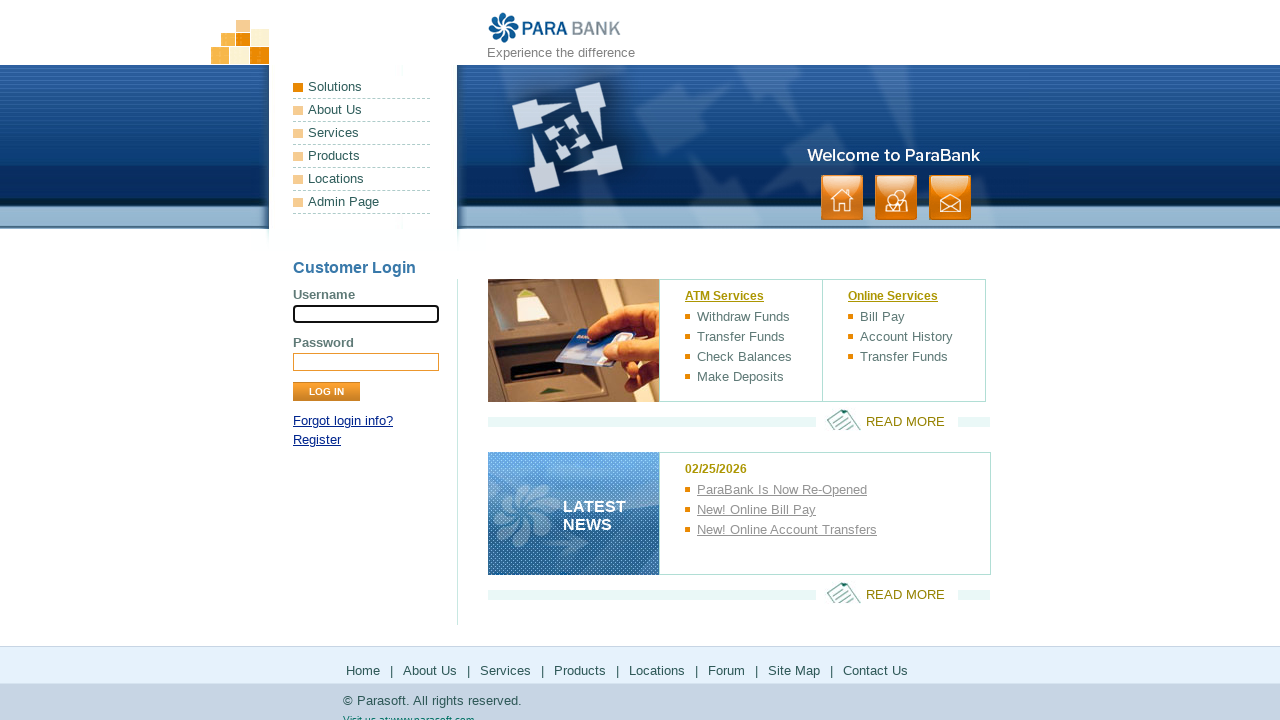

Clicked on Solutions link at (362, 88) on .Solutions
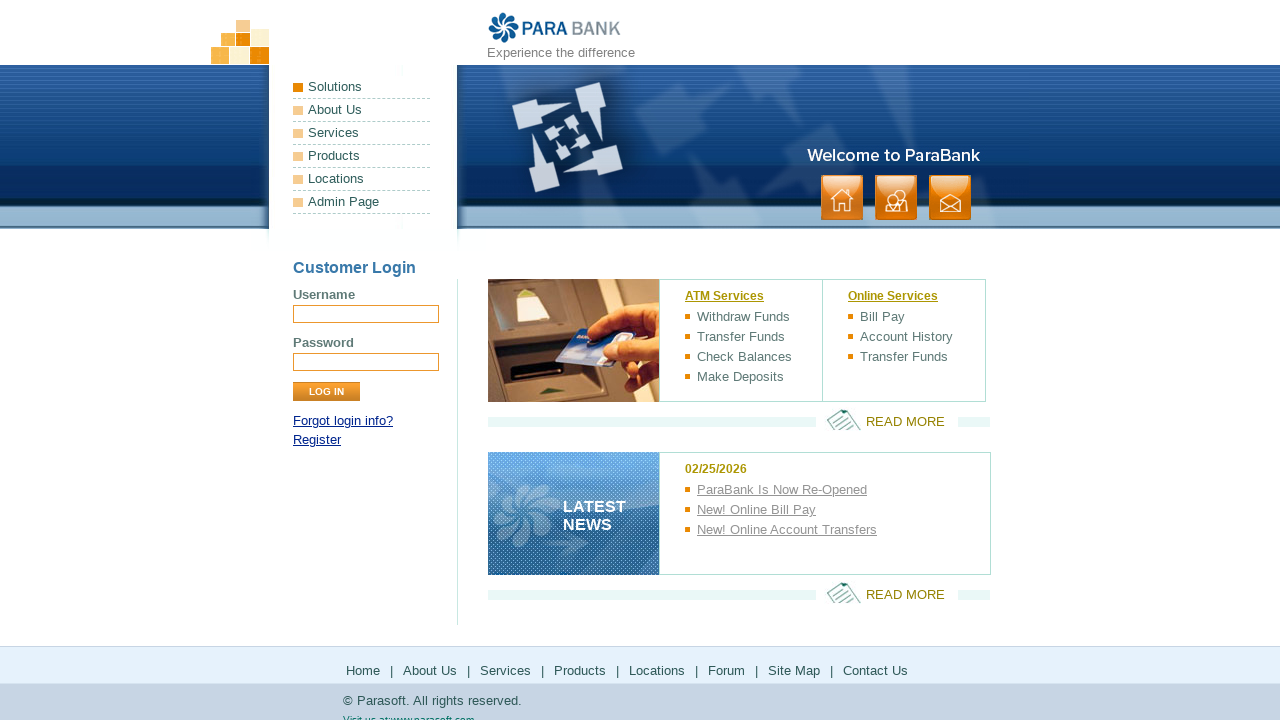

Filled username field with 'Rishad' on input[name='username']
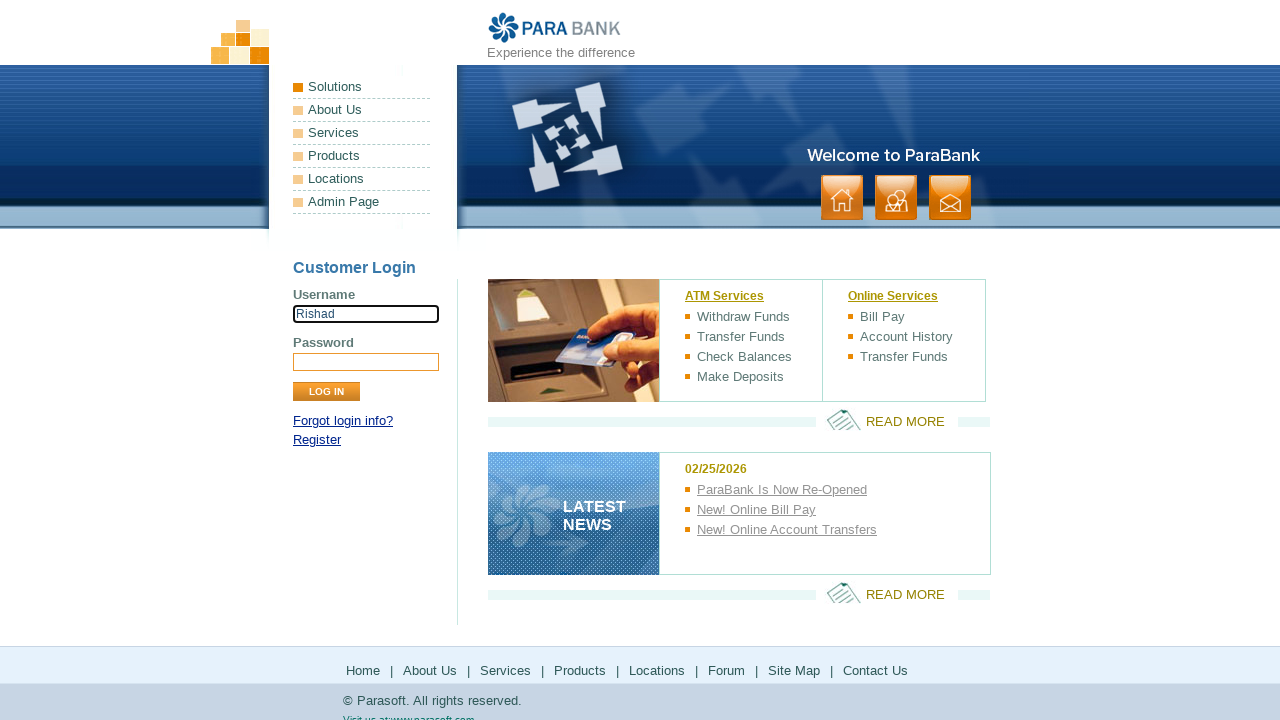

Cleared the username field on input[name='username']
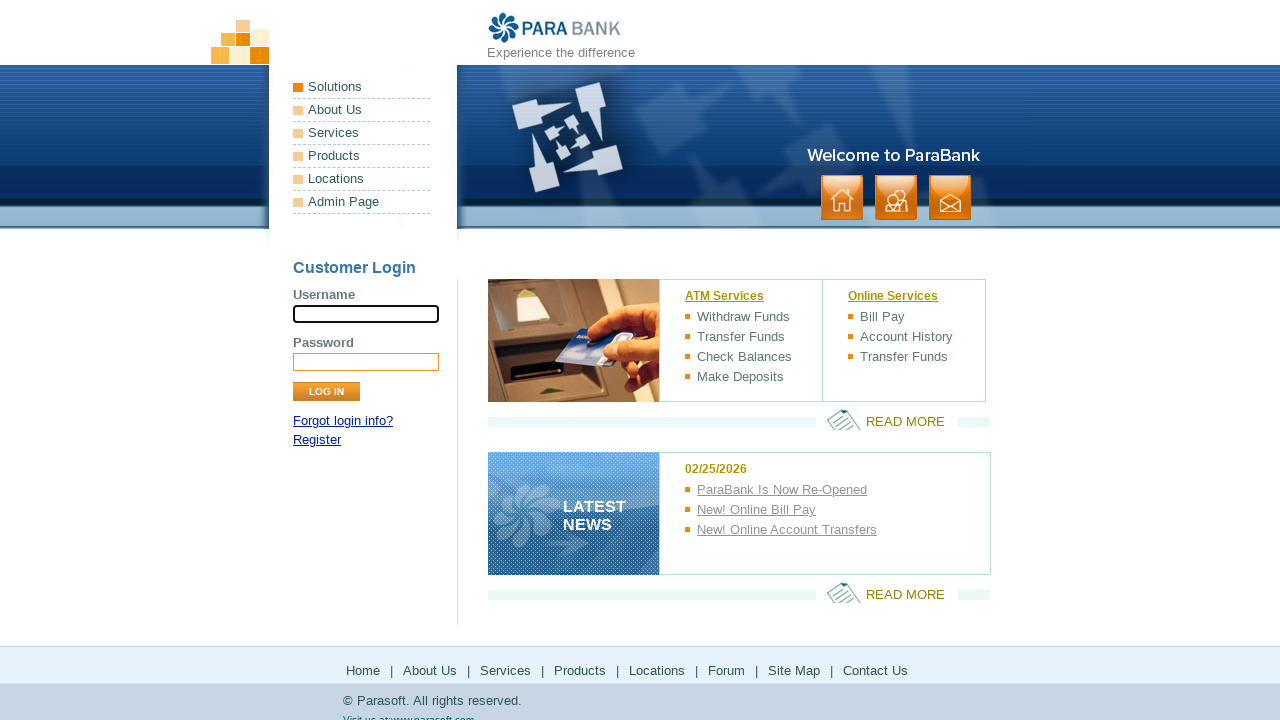

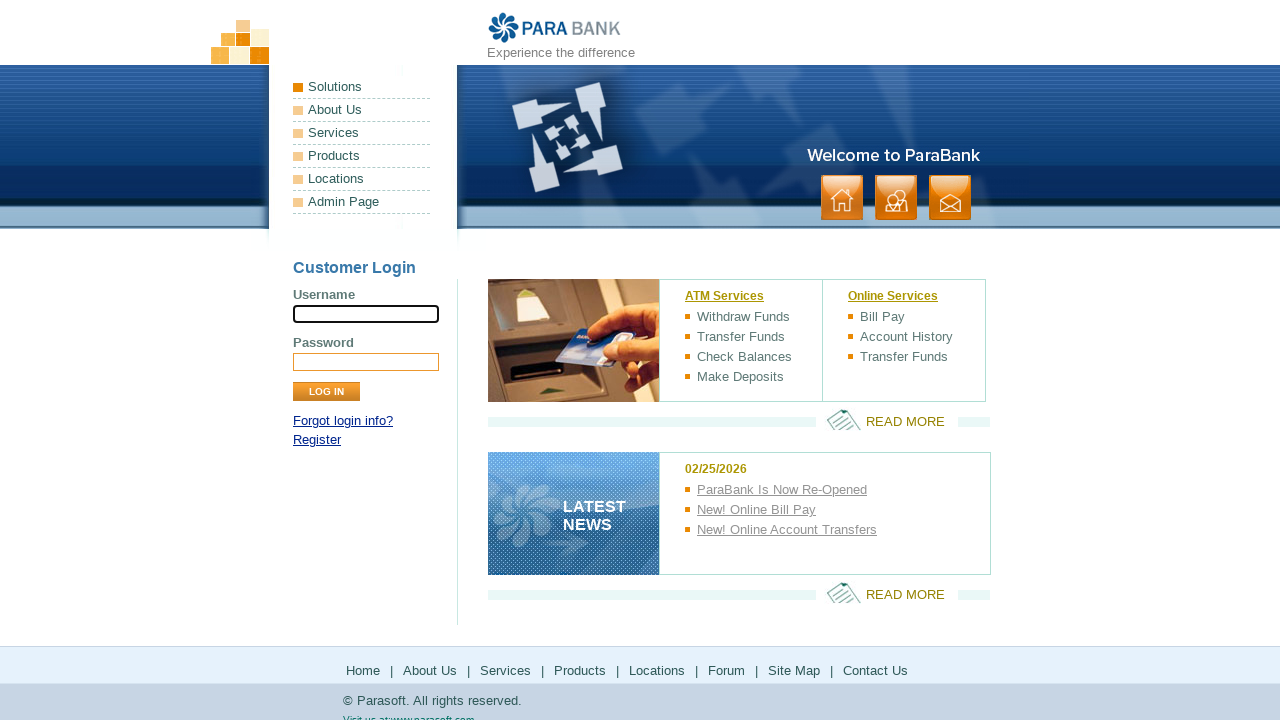